Tests form interaction on a demo registration page by selecting a male radio button and clicking a checkbox.

Starting URL: https://demo.automationtesting.in/Register.html

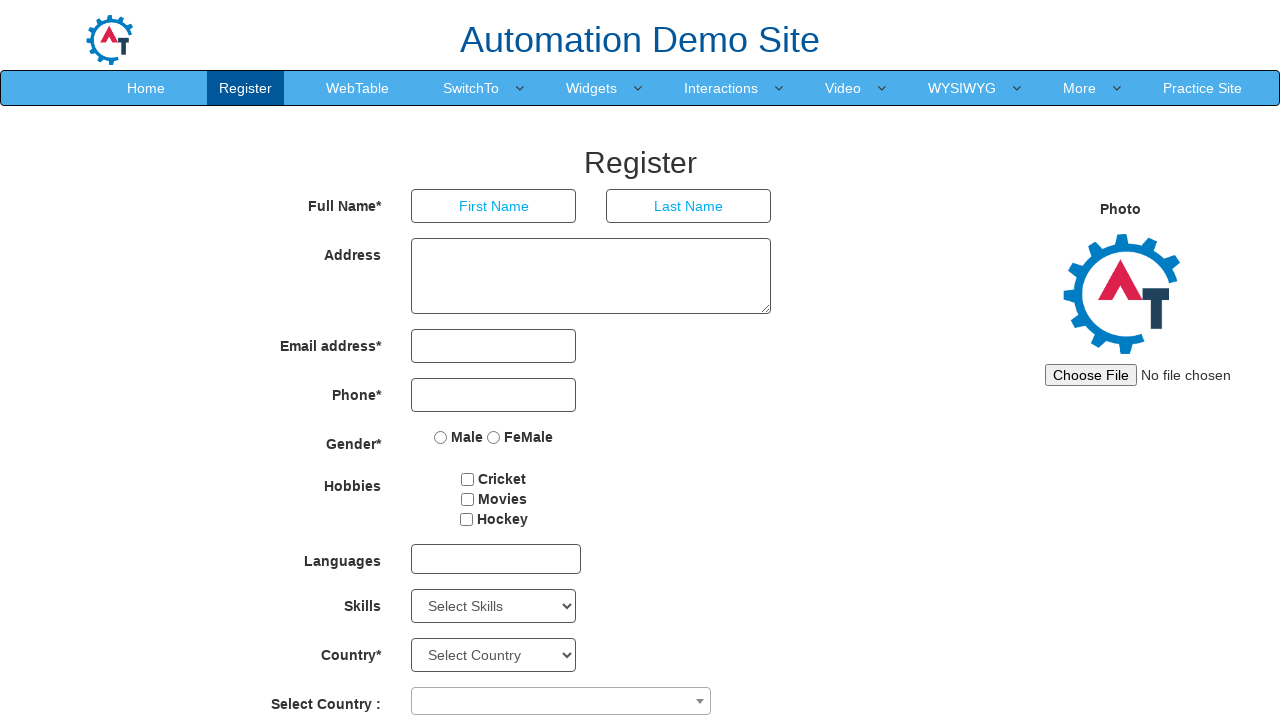

Clicked Male radio button at (441, 437) on input[name='radiooptions'][value='Male']
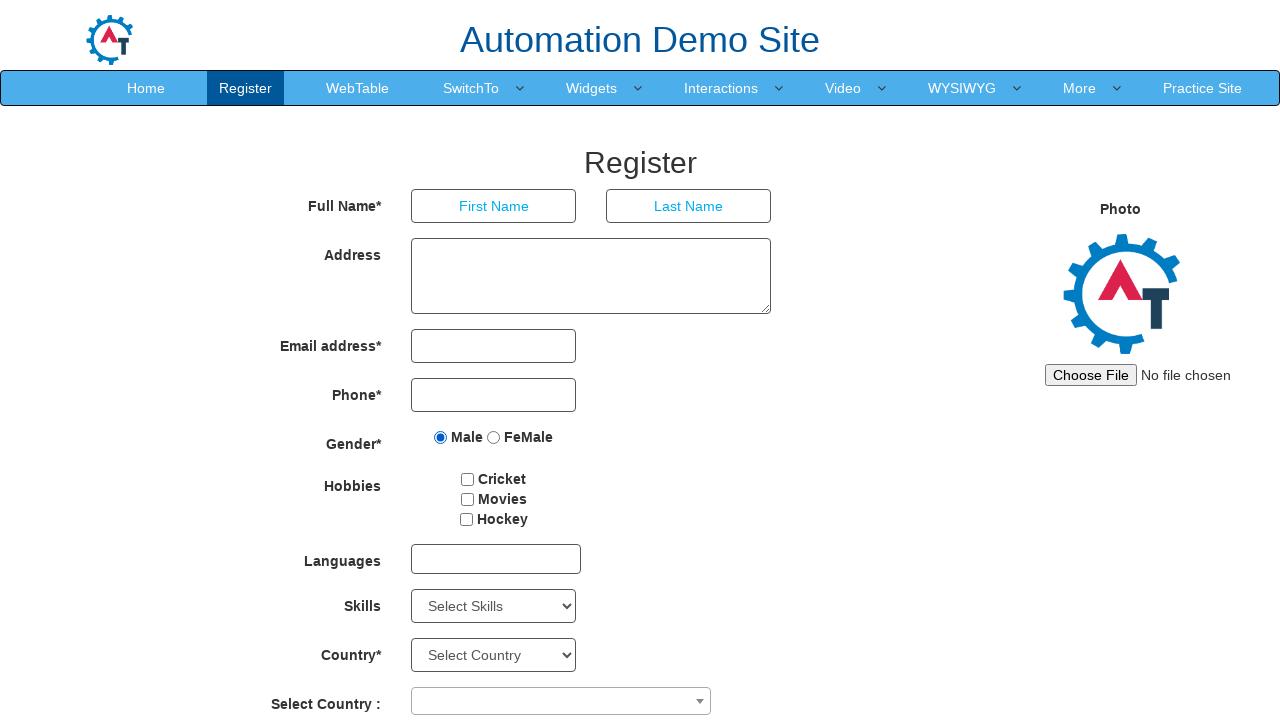

Clicked first checkbox at (468, 479) on #checkbox1
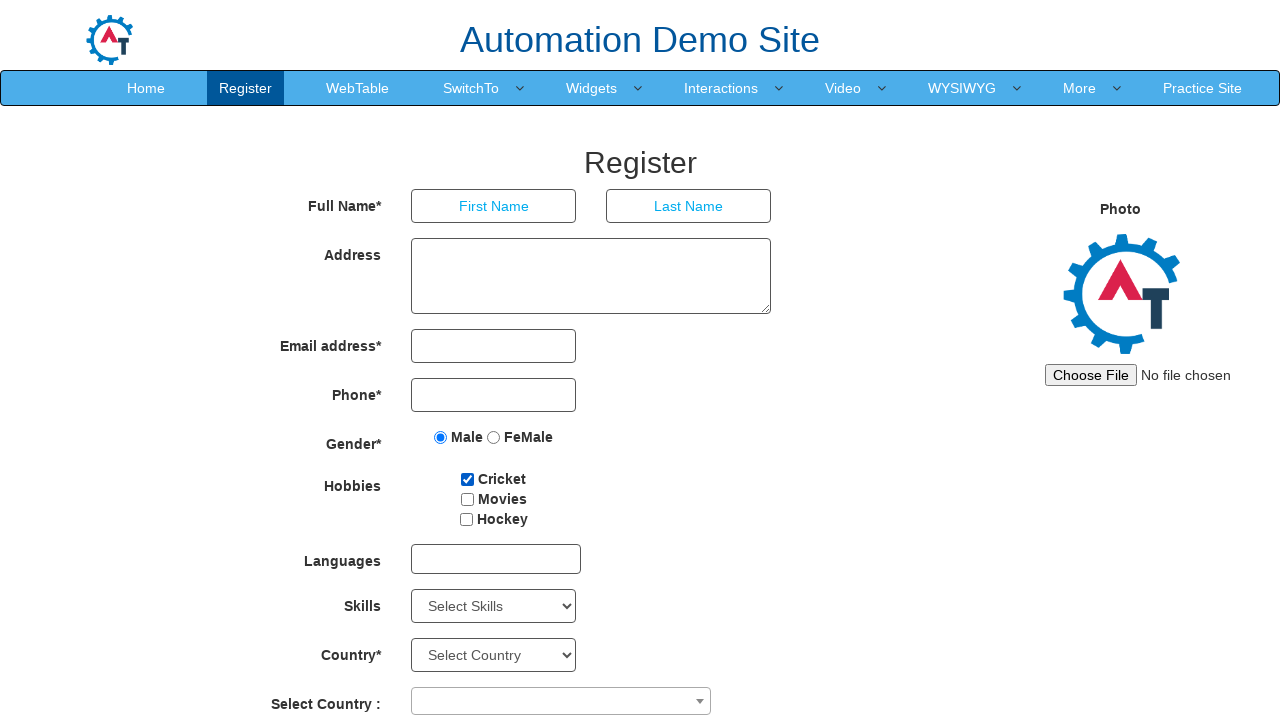

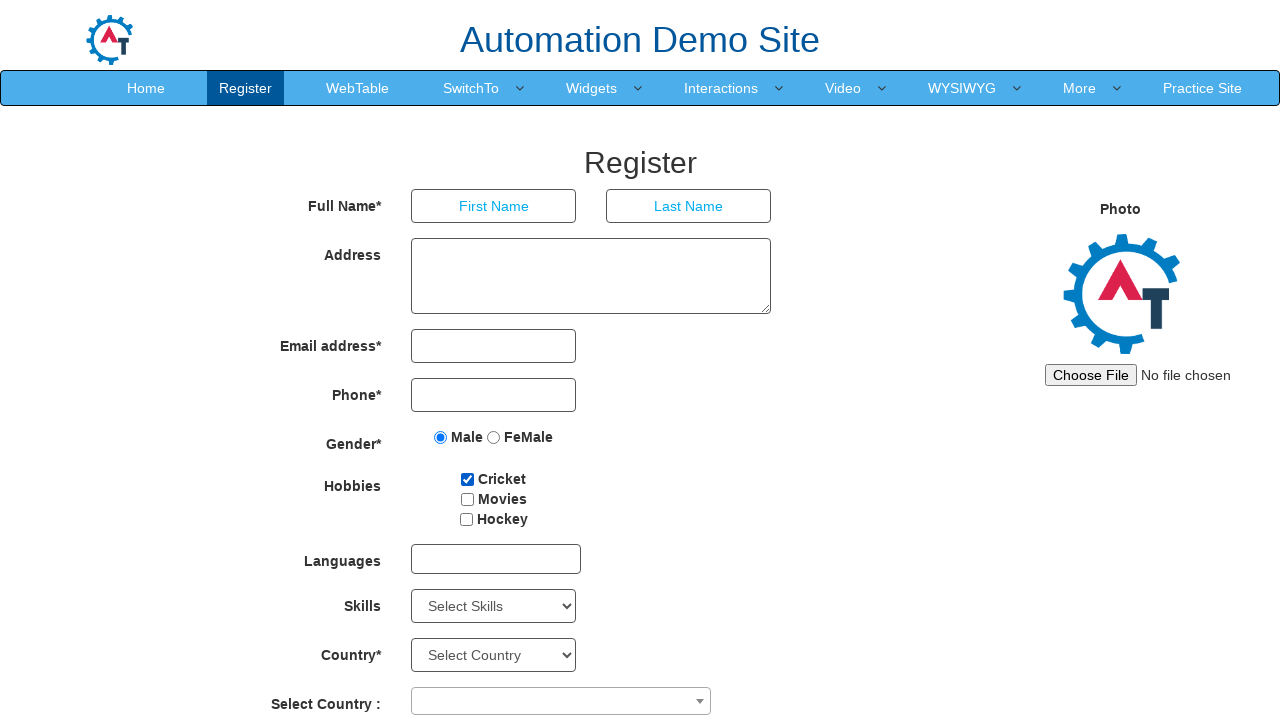